Tests double-click functionality by performing two single clicks, resetting, then performing a double-click on a target element and verifying the click speed results

Starting URL: https://klik-test.ru/dabl-klik-test

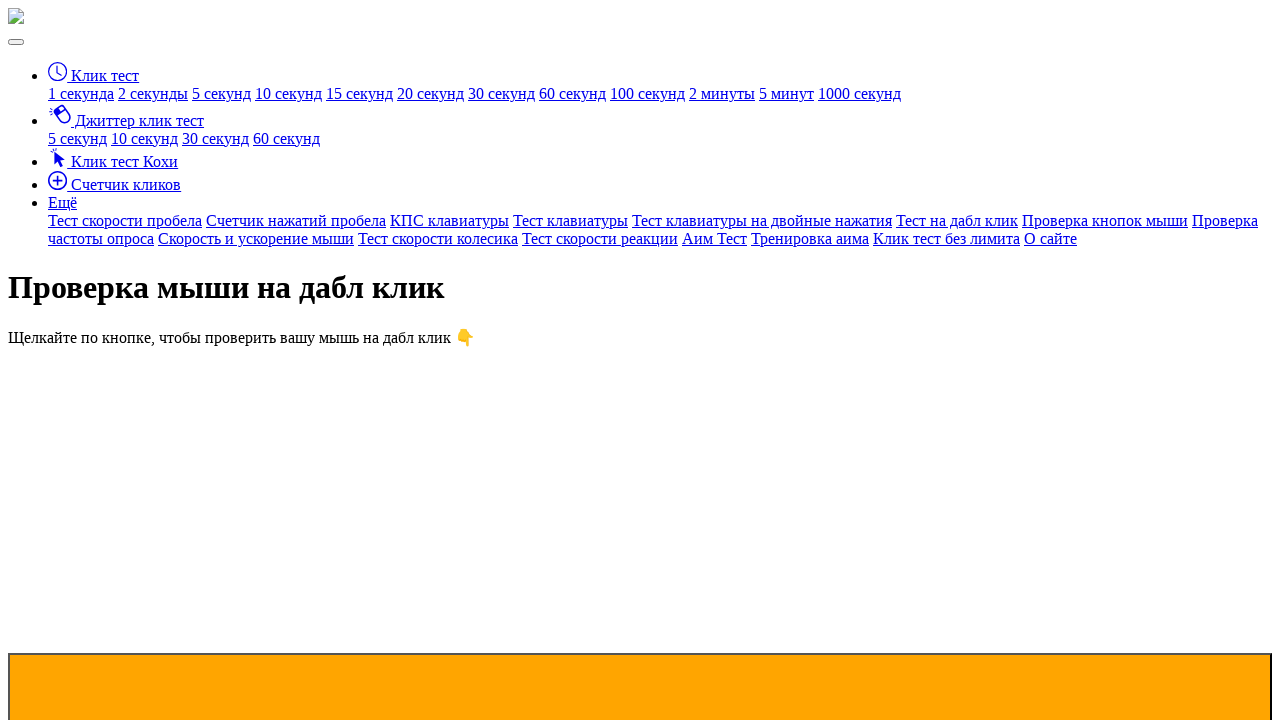

Performed first single click on clicker element at (640, 620) on #clicker
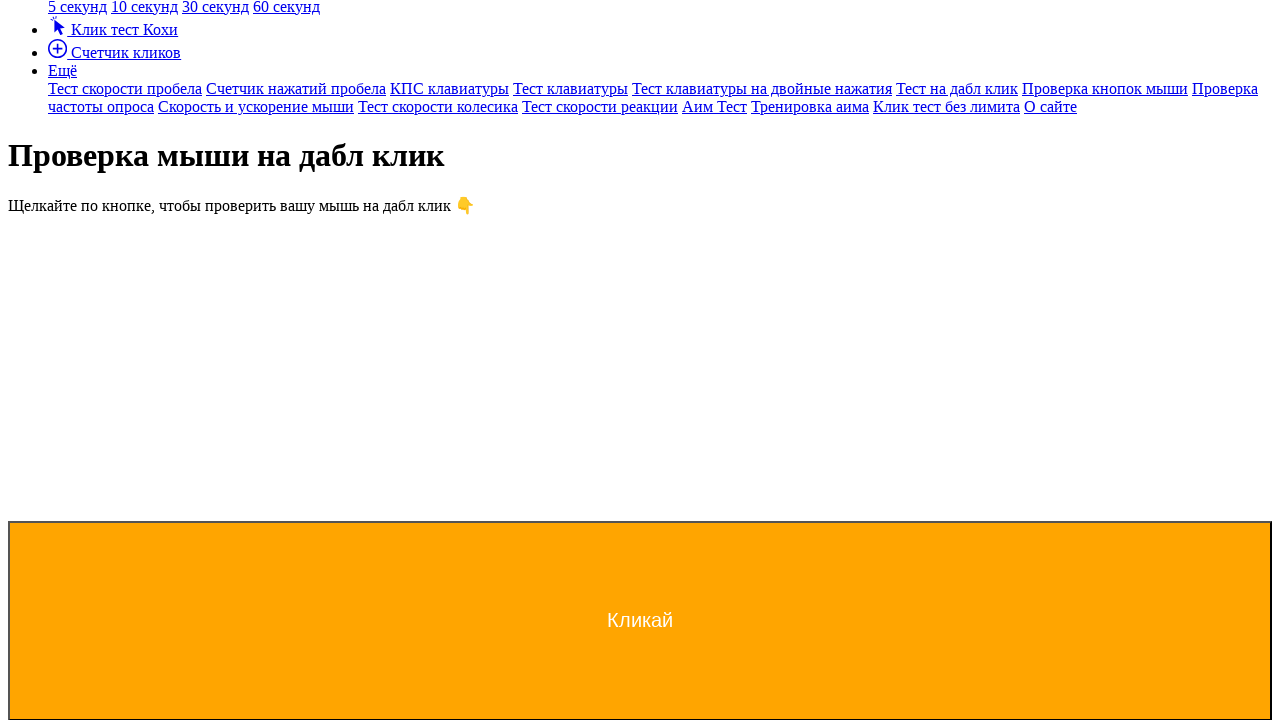

Performed second single click on clicker element at (640, 620) on #clicker
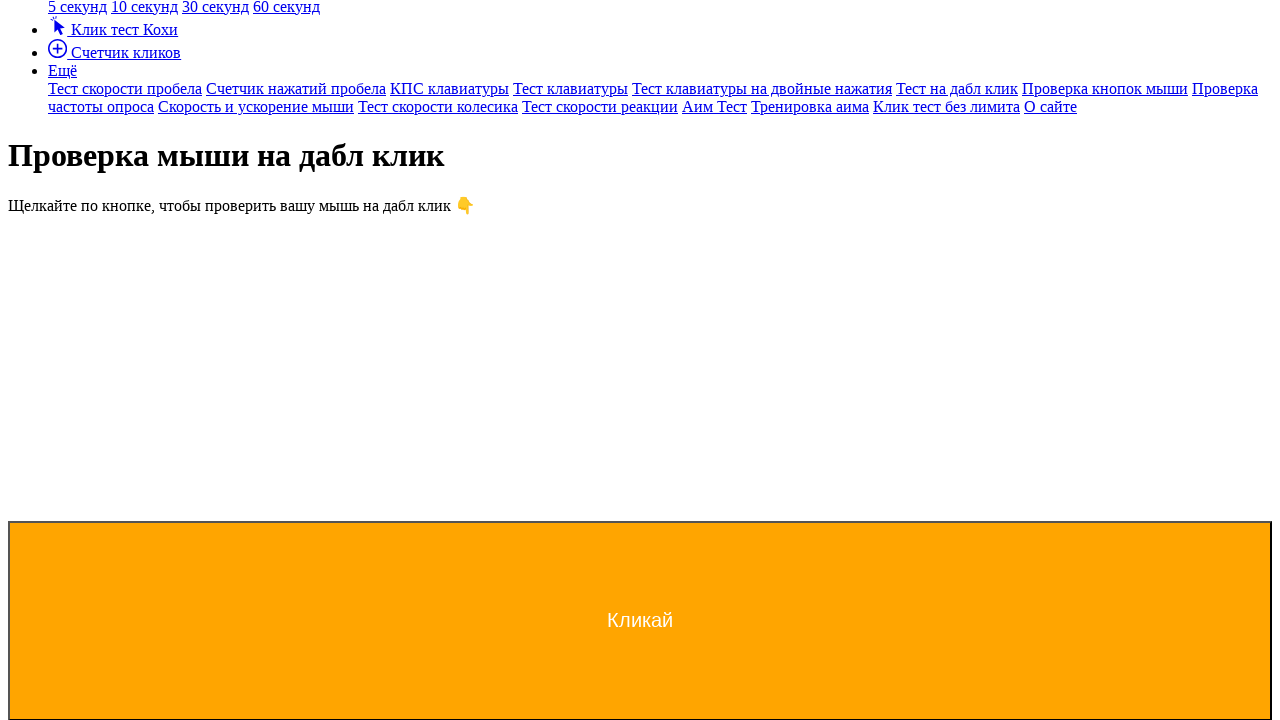

Retrieved single click speed result: 
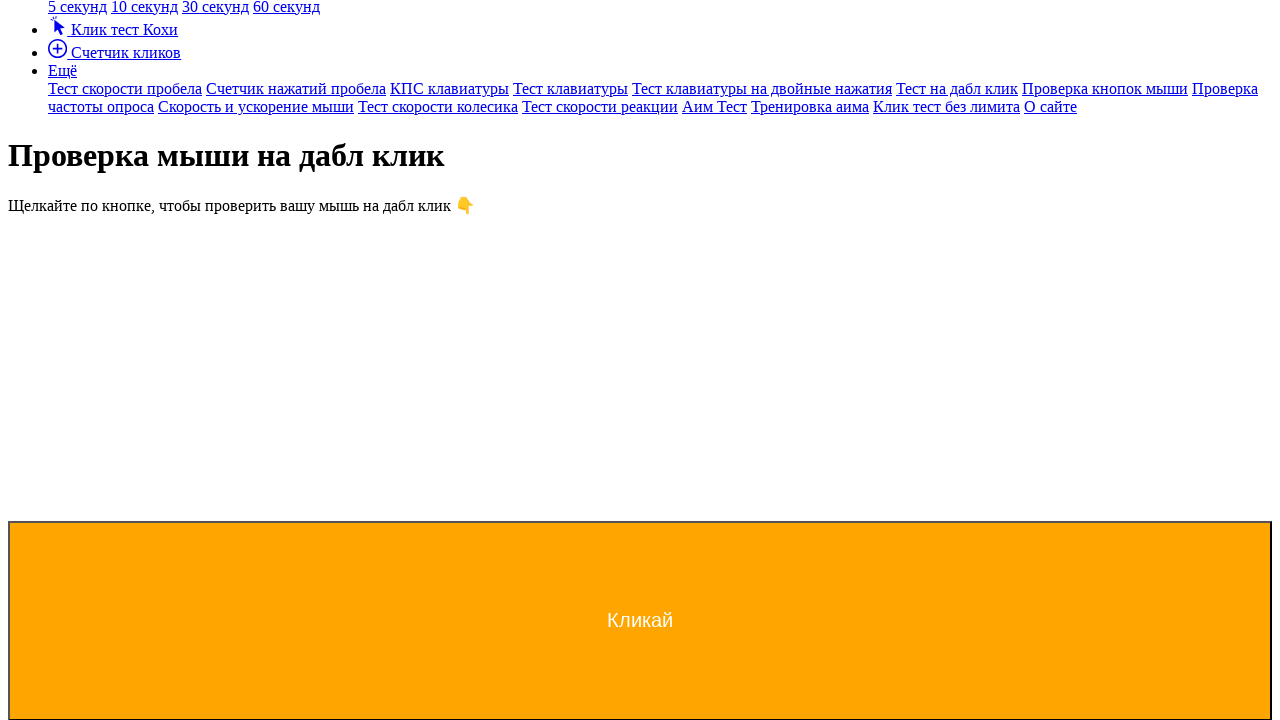

Clicked reset button to clear results at (34, 360) on #reset
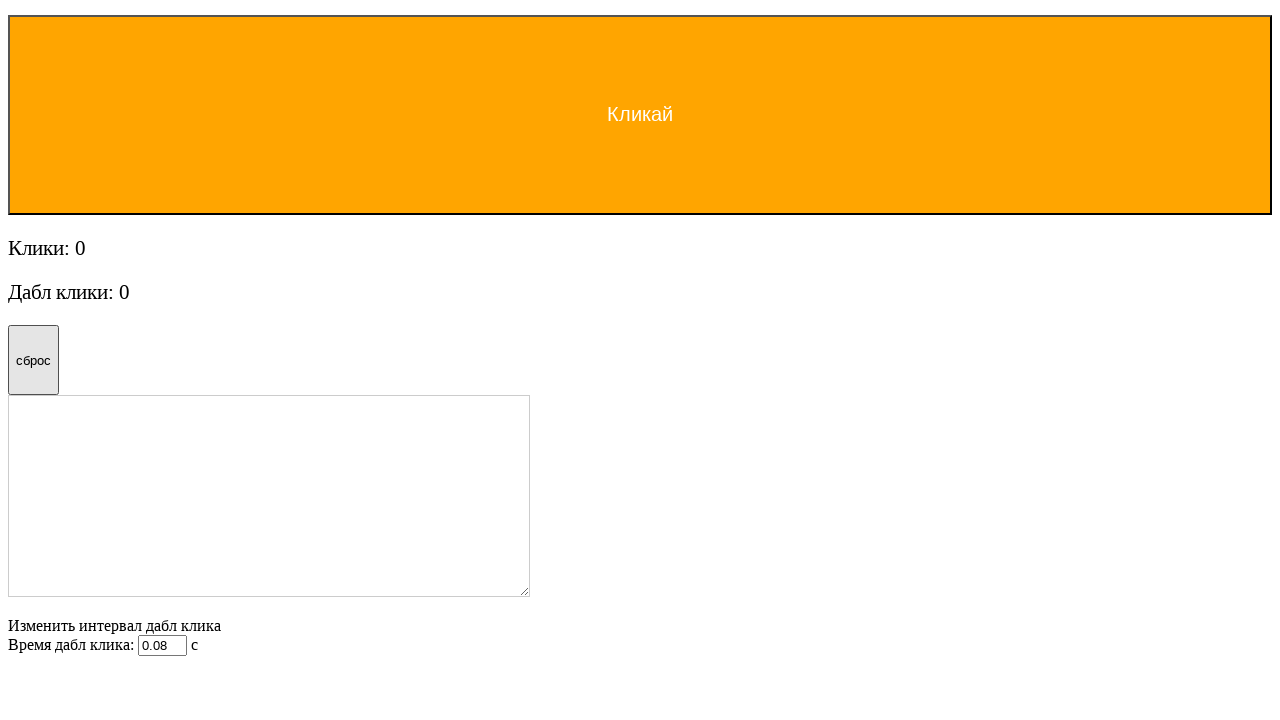

Confirmed textarea is empty after reset
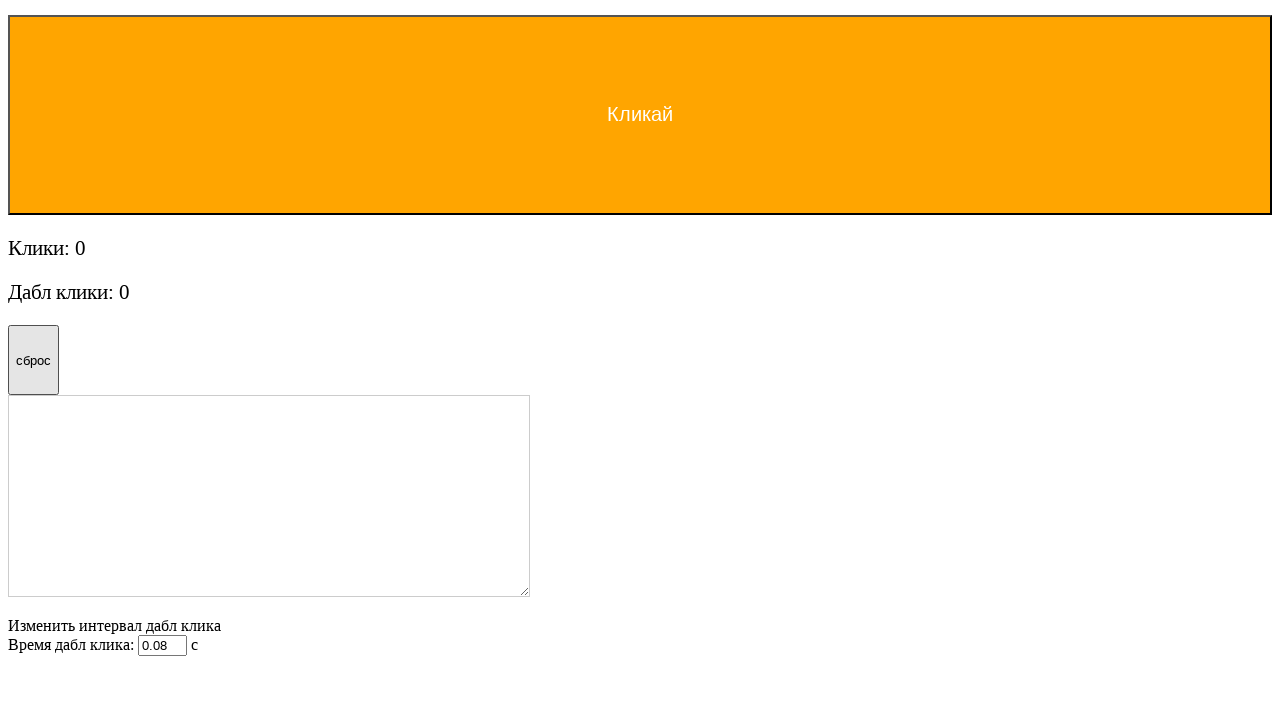

Performed double-click on clicker element at (640, 115) on #clicker
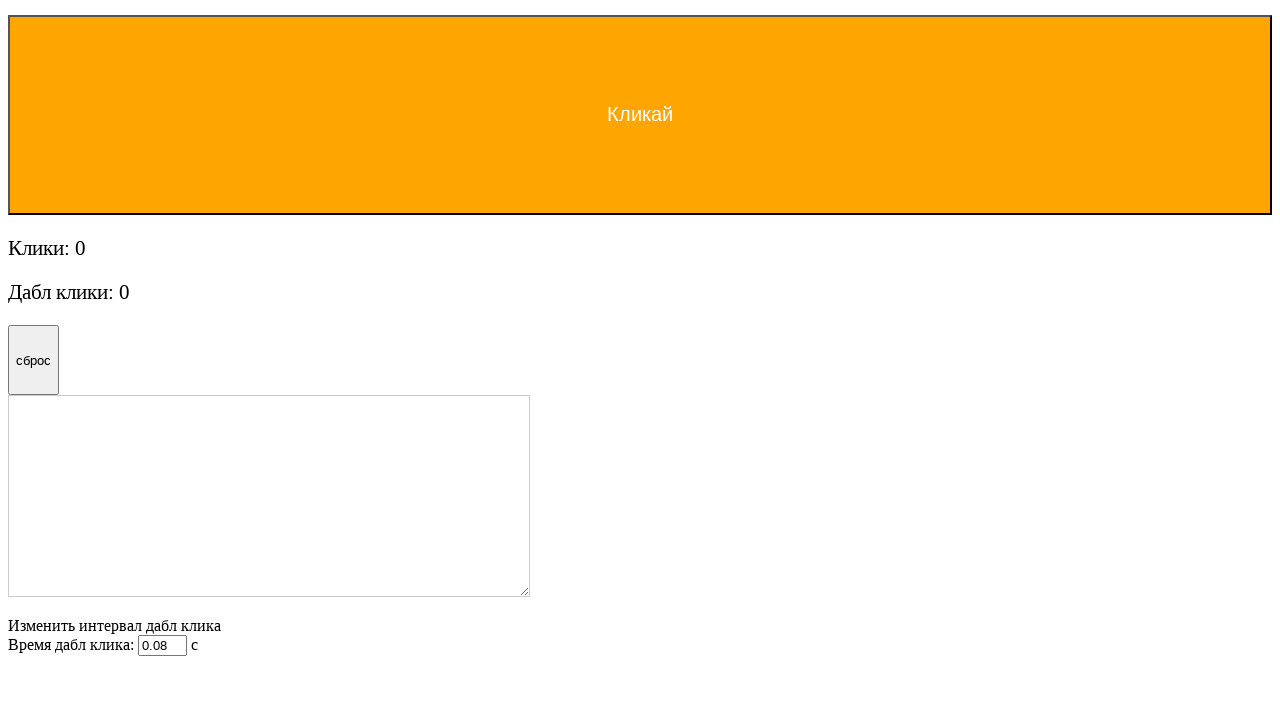

Retrieved double click speed result: 
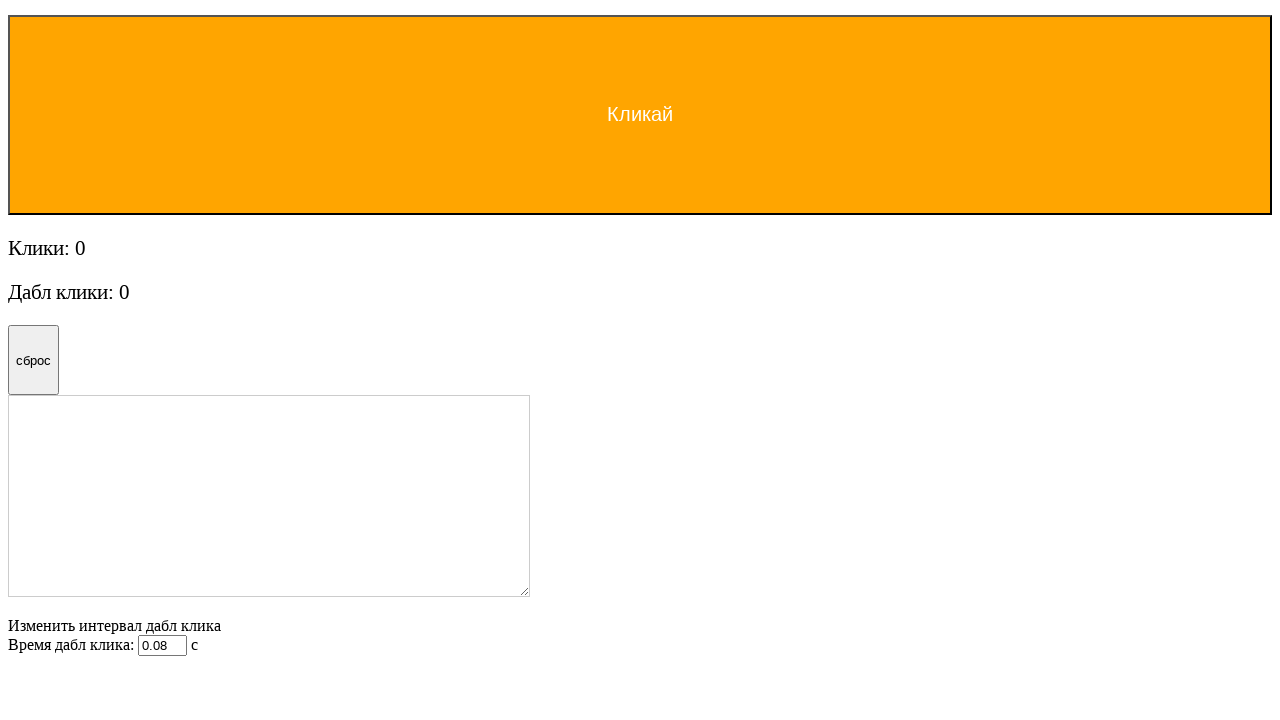

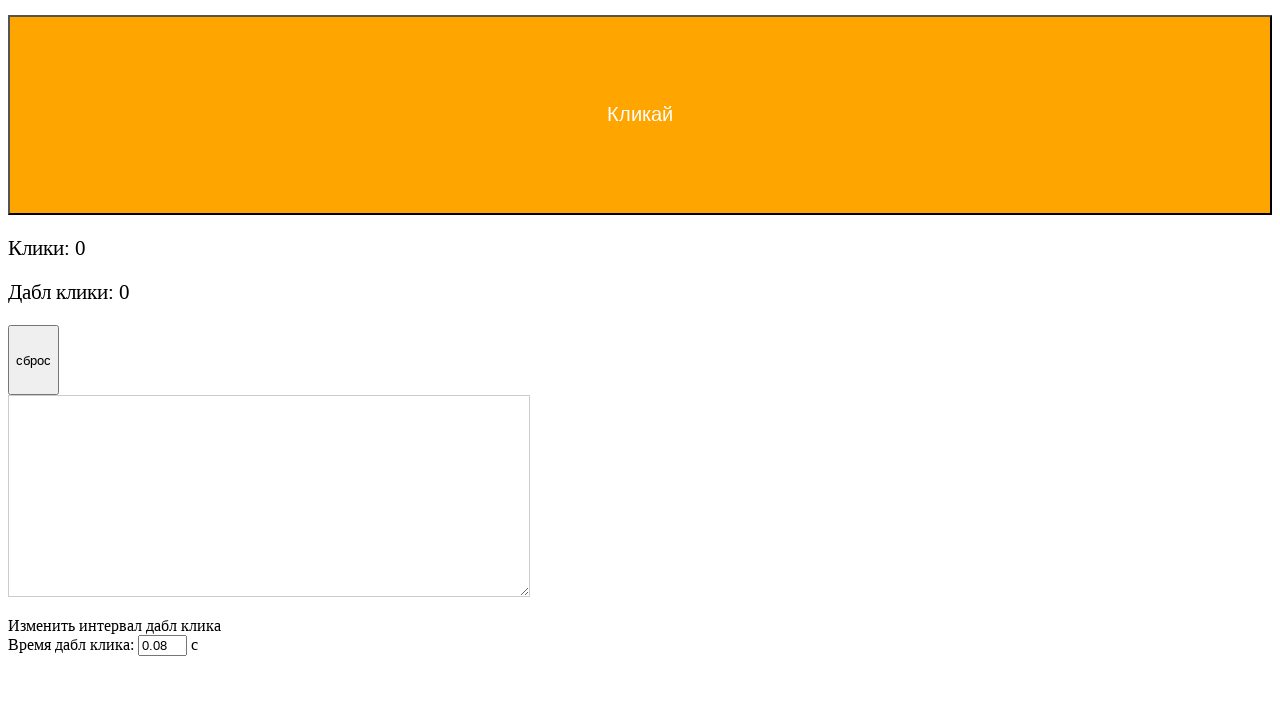